Tests marking all todo items as completed using the toggle-all checkbox

Starting URL: https://demo.playwright.dev/todomvc

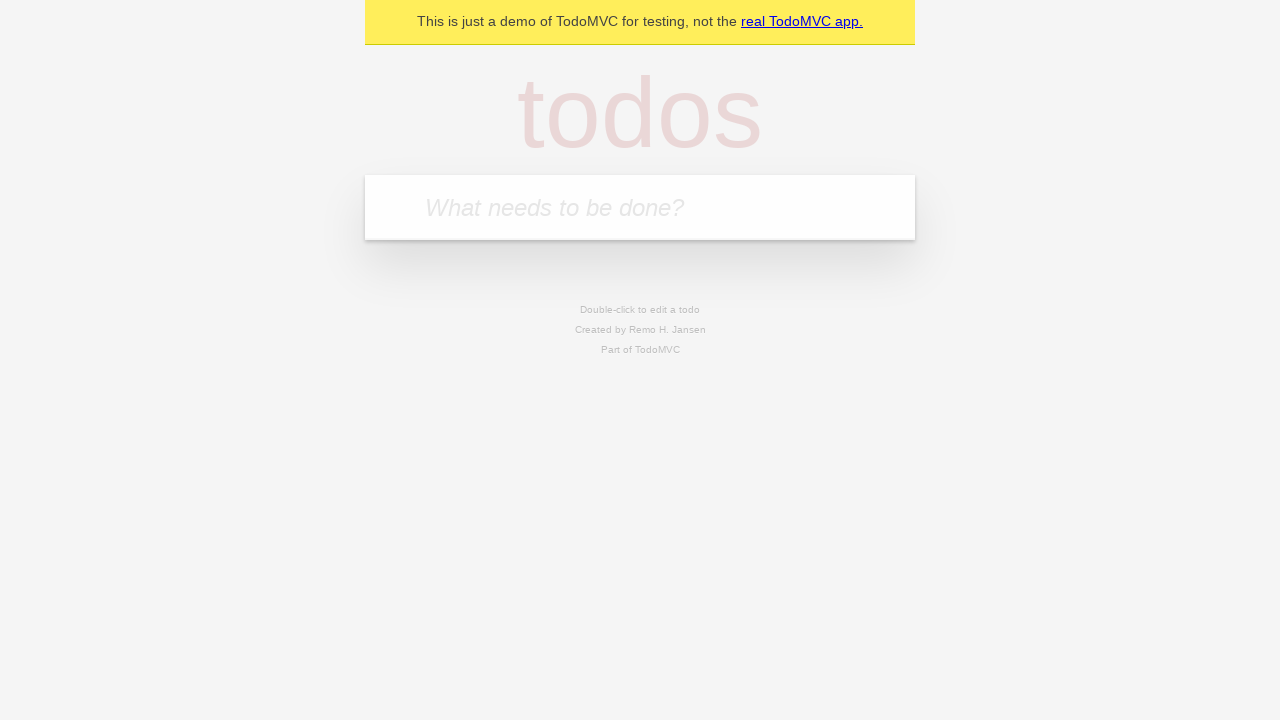

Filled todo input with 'buy some cheese' on internal:attr=[placeholder="What needs to be done?"i]
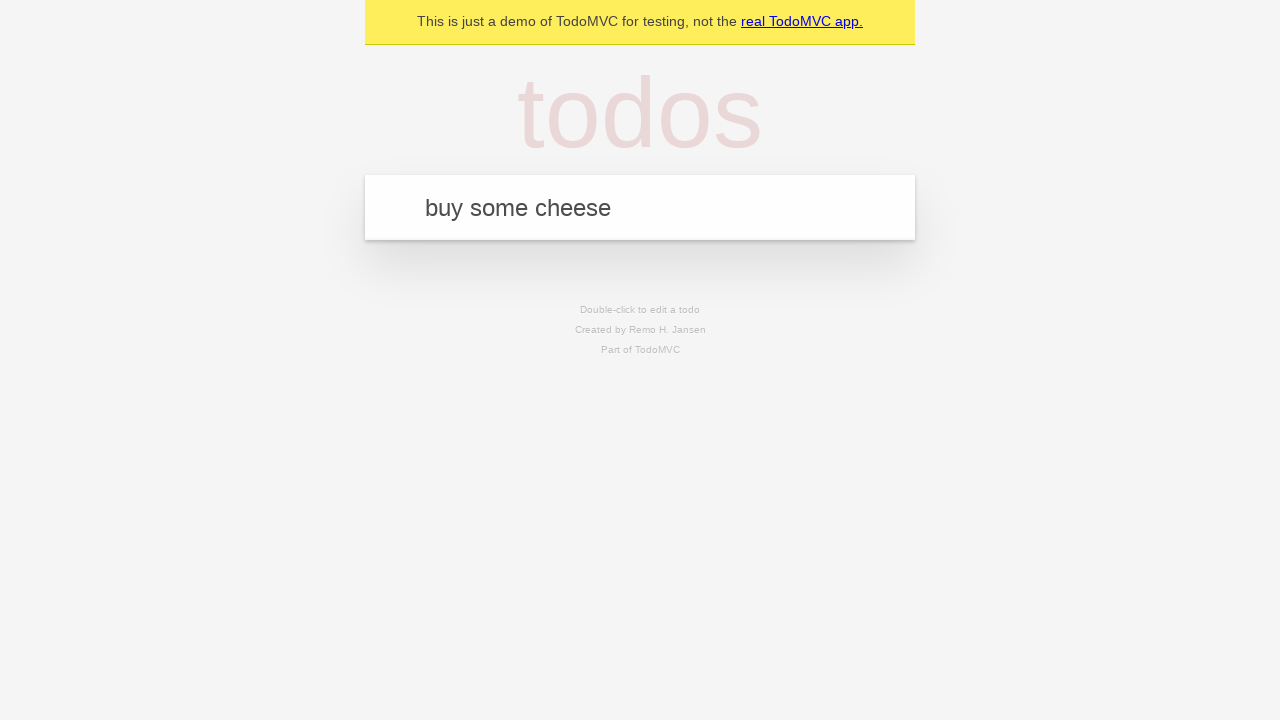

Pressed Enter to create first todo on internal:attr=[placeholder="What needs to be done?"i]
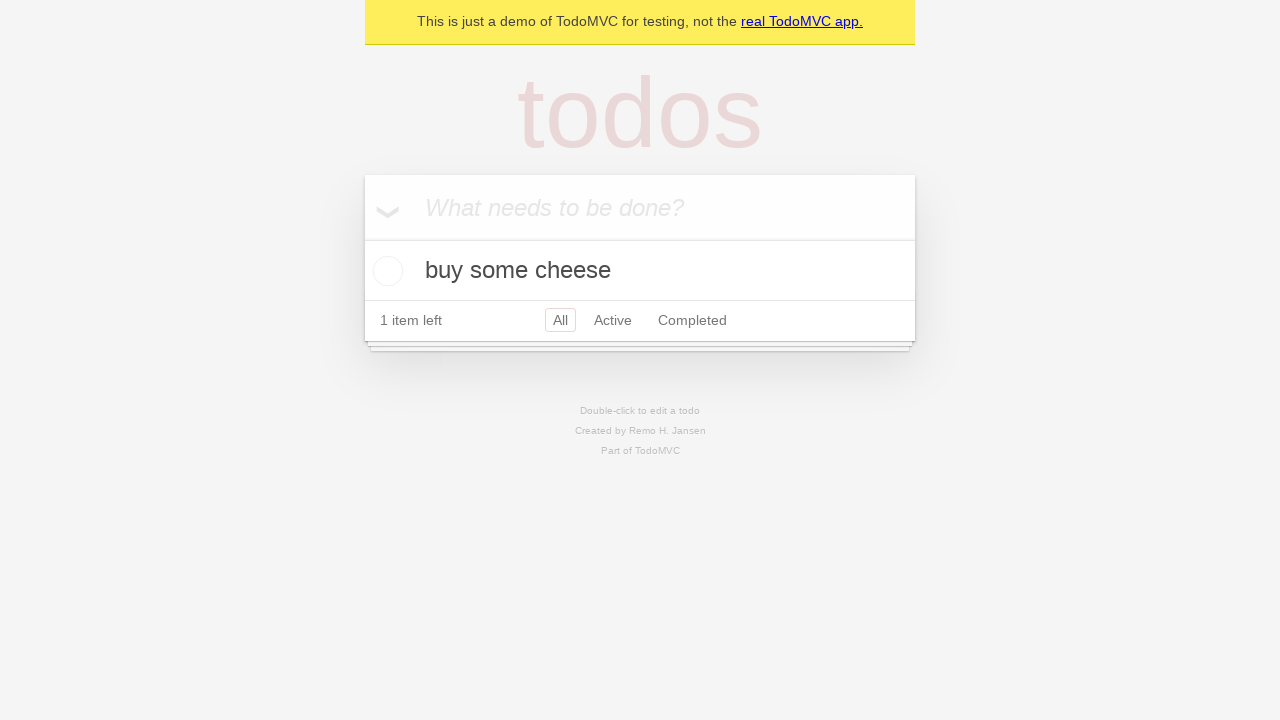

Filled todo input with 'feed the cat' on internal:attr=[placeholder="What needs to be done?"i]
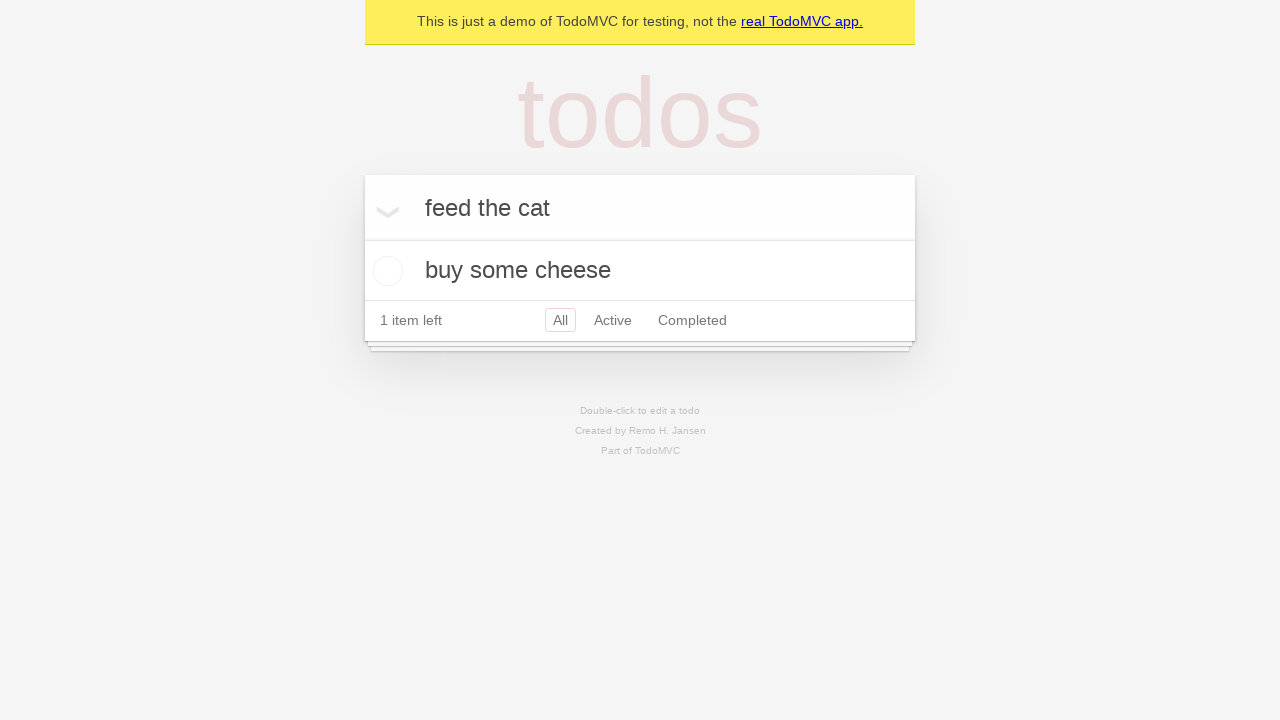

Pressed Enter to create second todo on internal:attr=[placeholder="What needs to be done?"i]
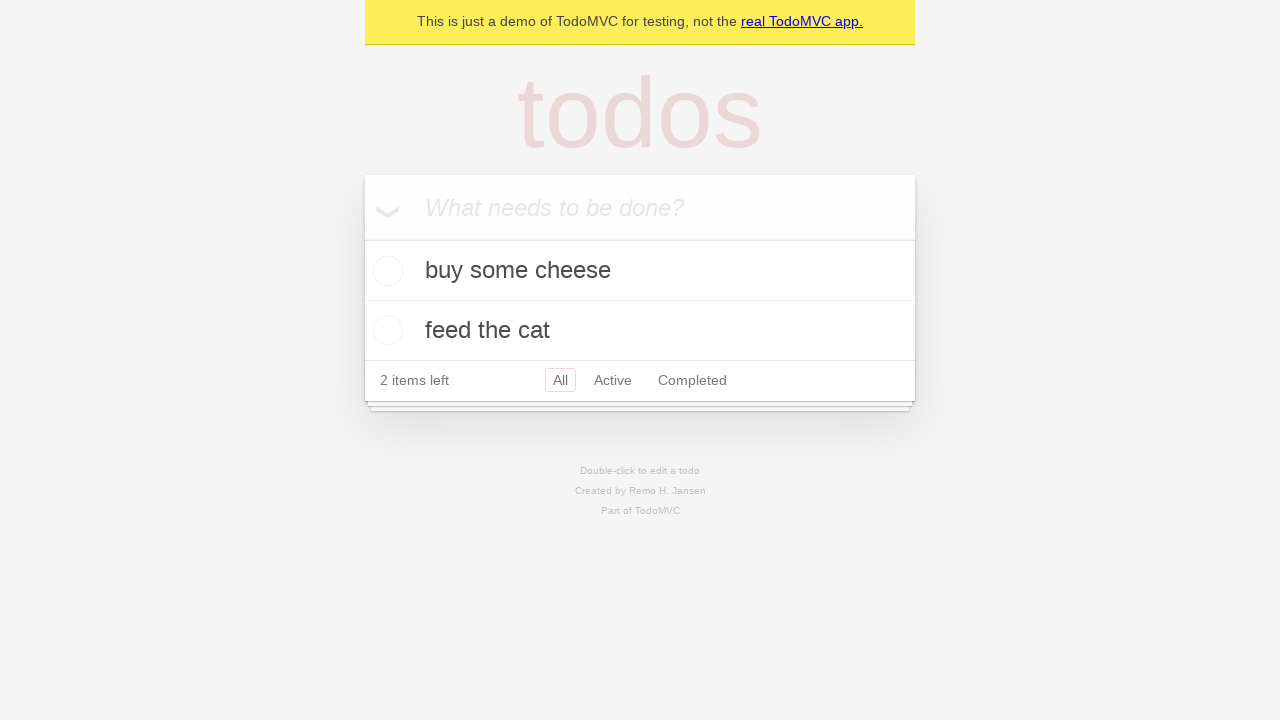

Filled todo input with 'book a doctors appointment' on internal:attr=[placeholder="What needs to be done?"i]
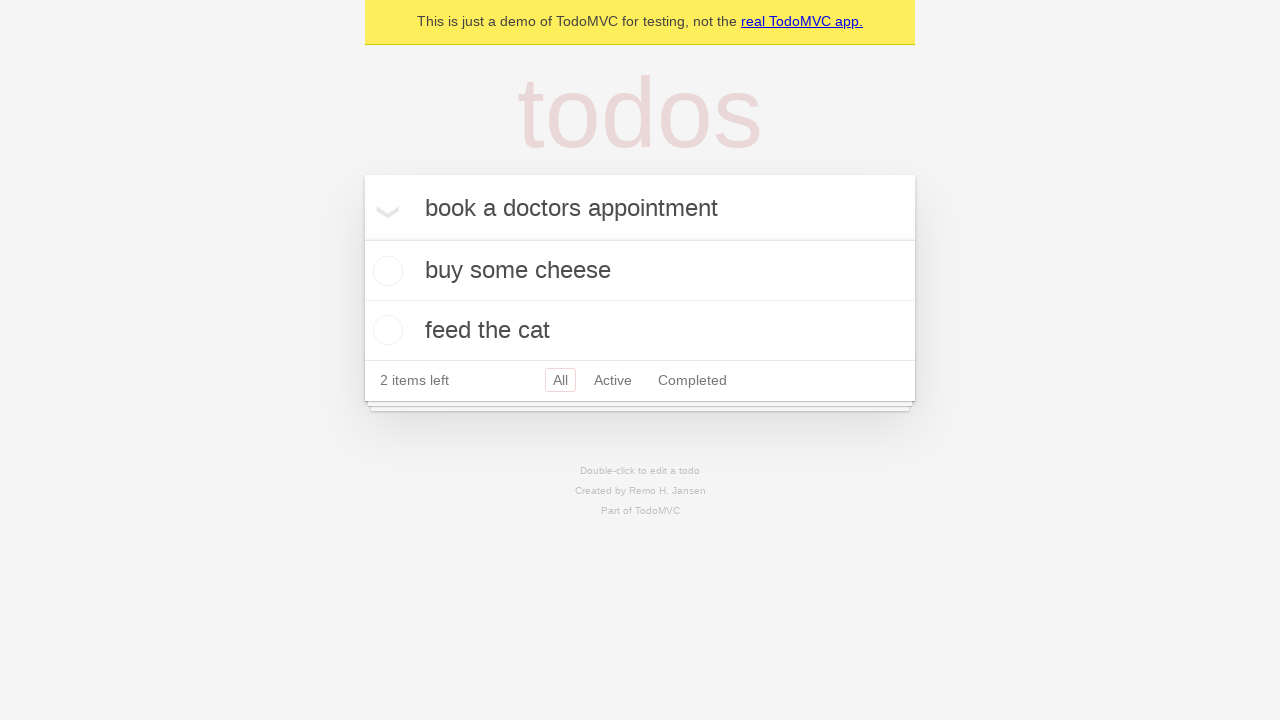

Pressed Enter to create third todo on internal:attr=[placeholder="What needs to be done?"i]
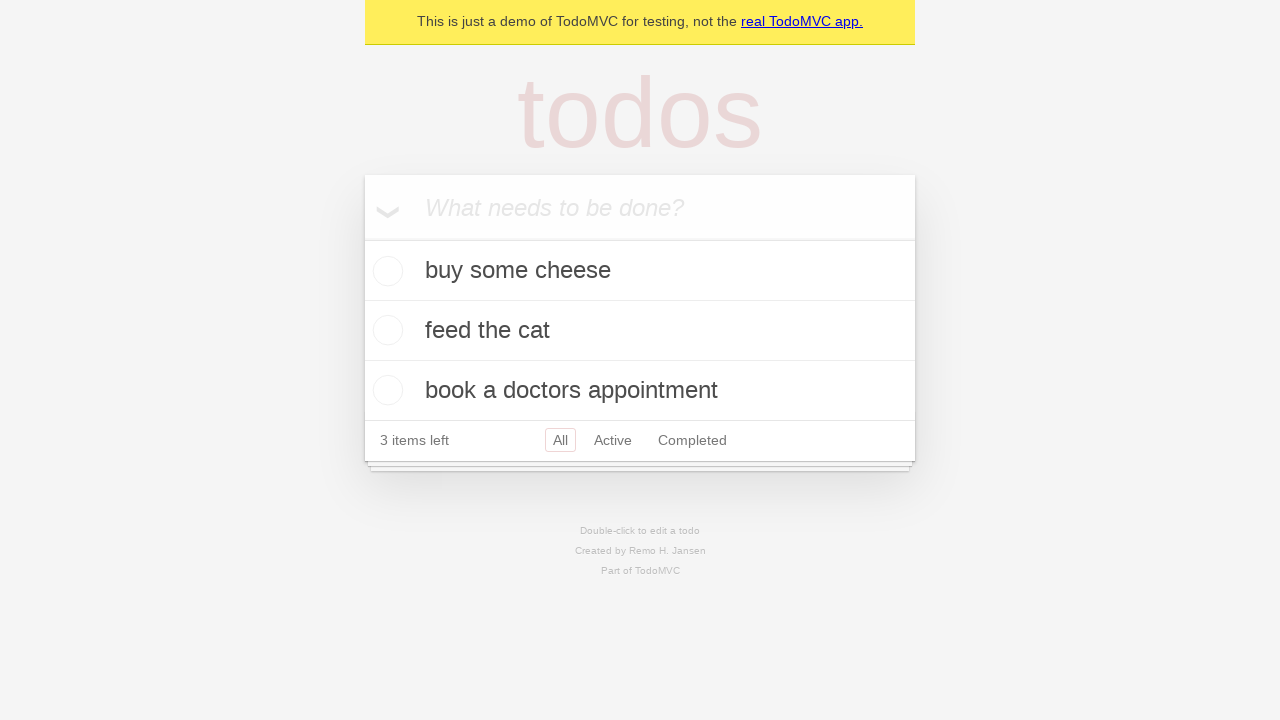

Checked 'Mark all as complete' checkbox to mark all todos as completed at (362, 238) on internal:label="Mark all as complete"i
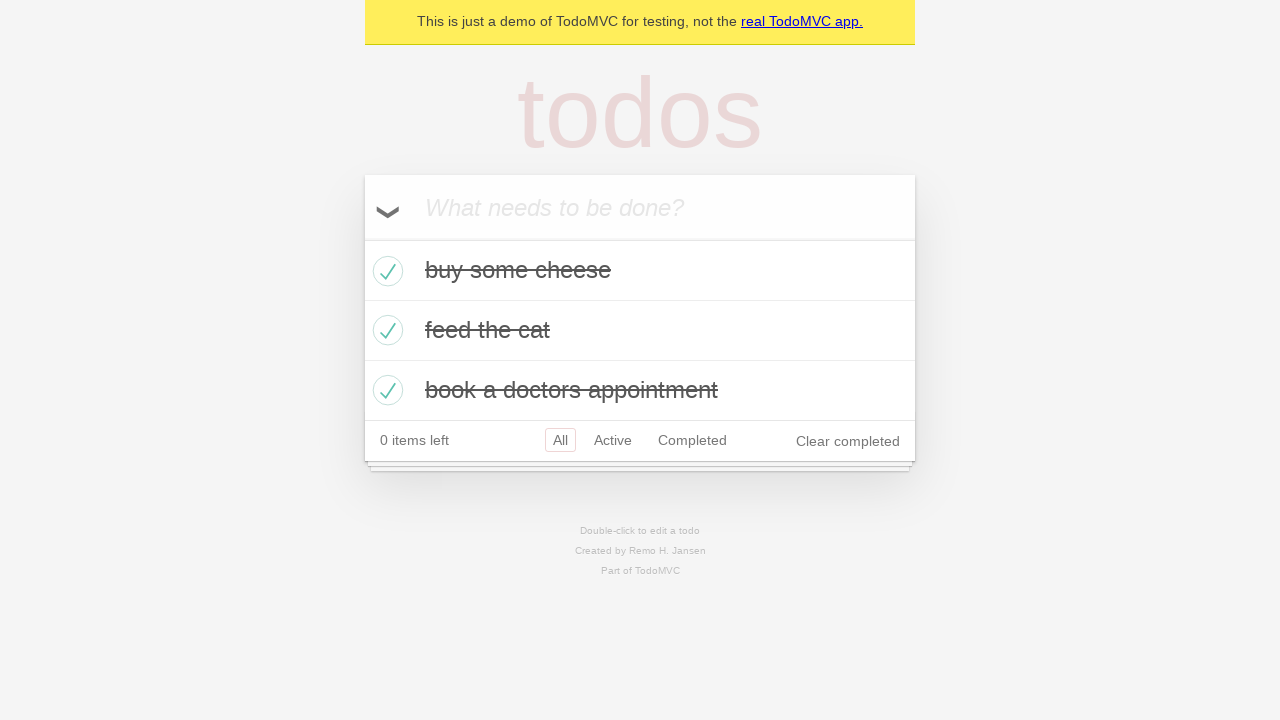

Verified that completed todo items are visible on the page
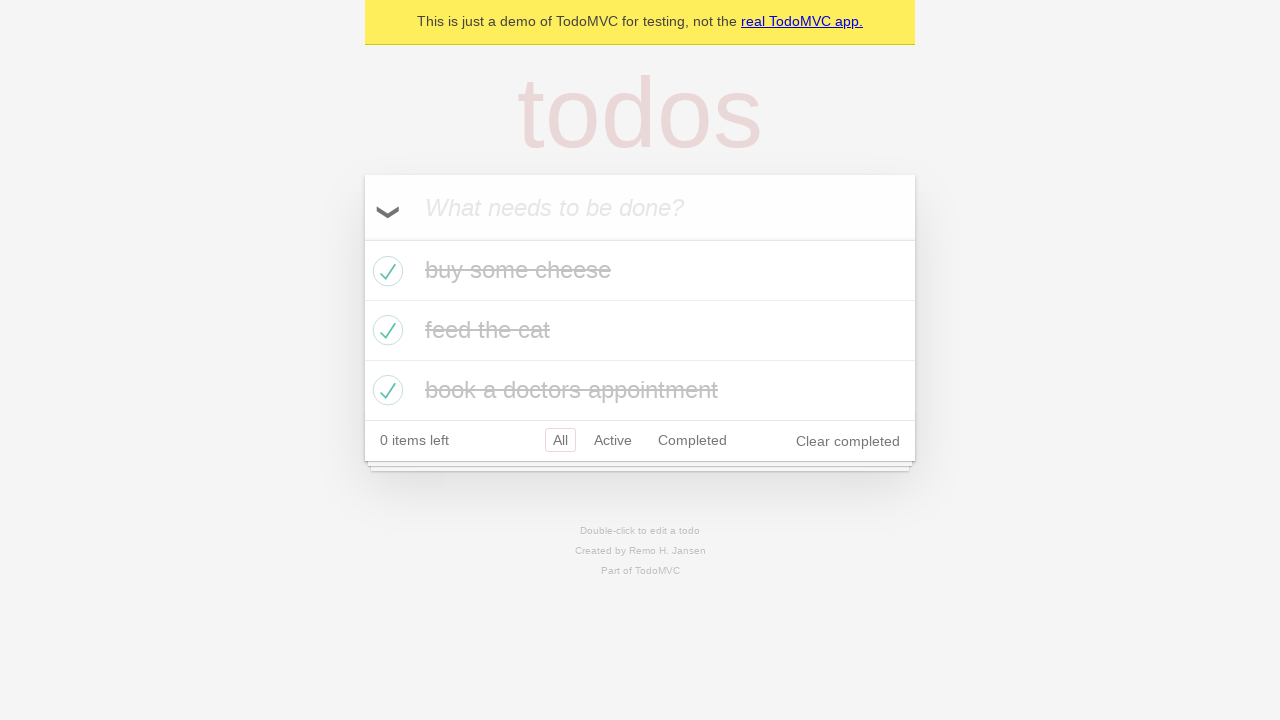

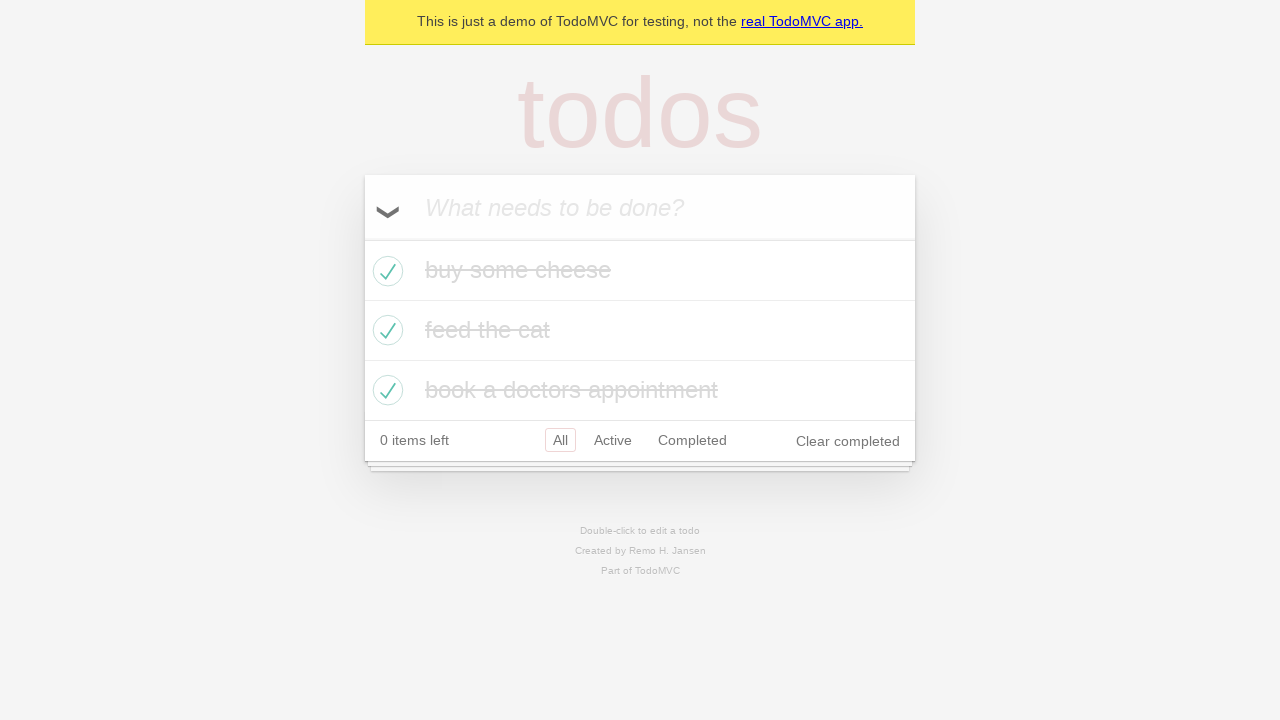